Tests scrolling to form elements and filling in name and date fields on a form that requires scrolling

Starting URL: https://formy-project.herokuapp.com/scroll

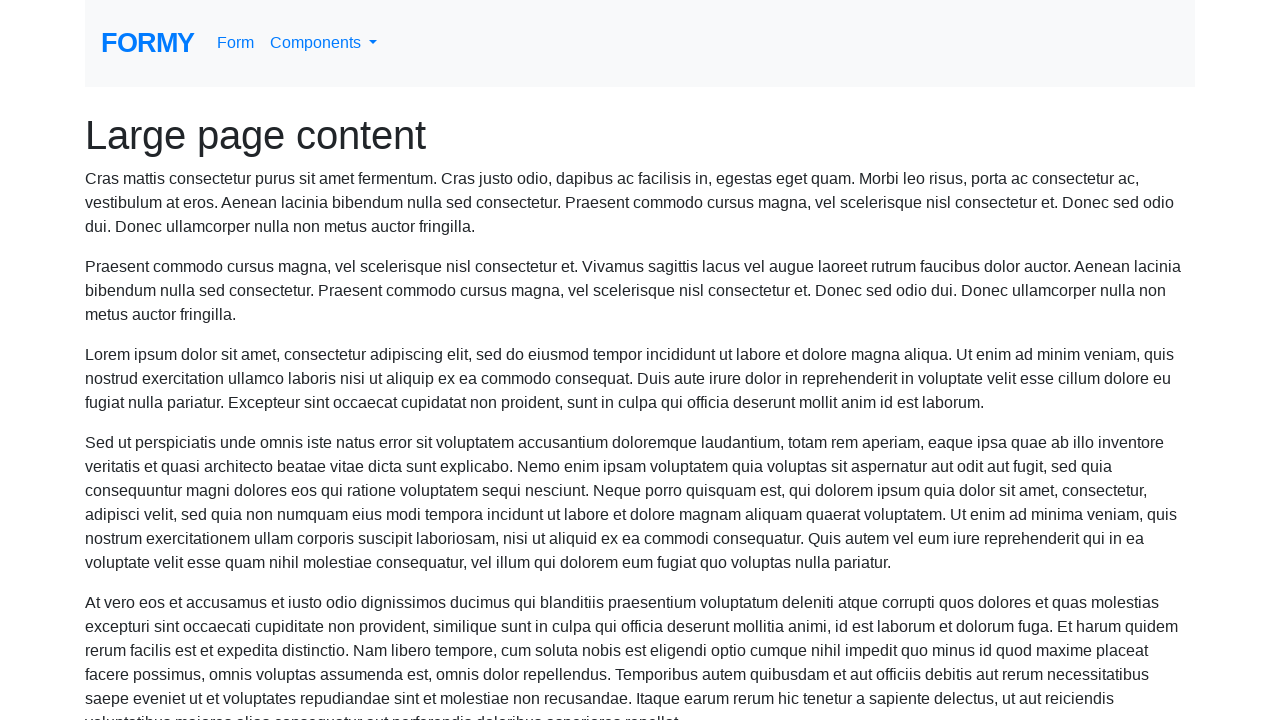

Located the name field element
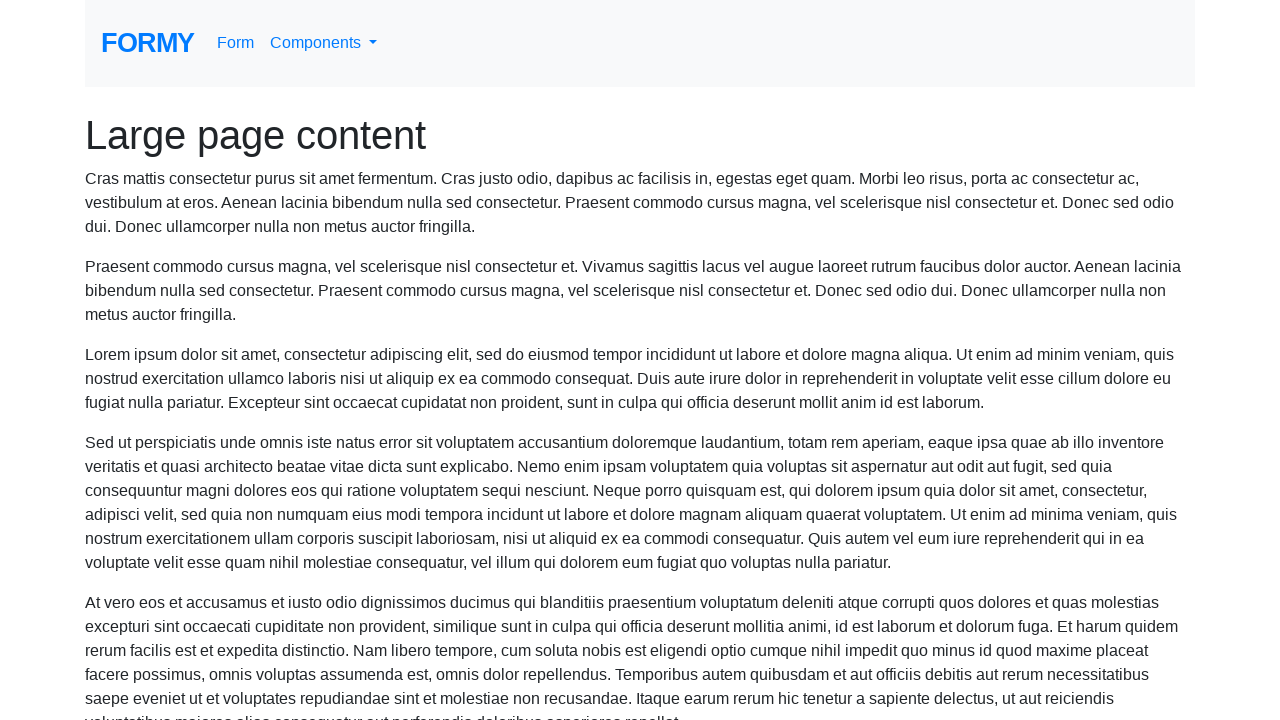

Scrolled to name field if needed
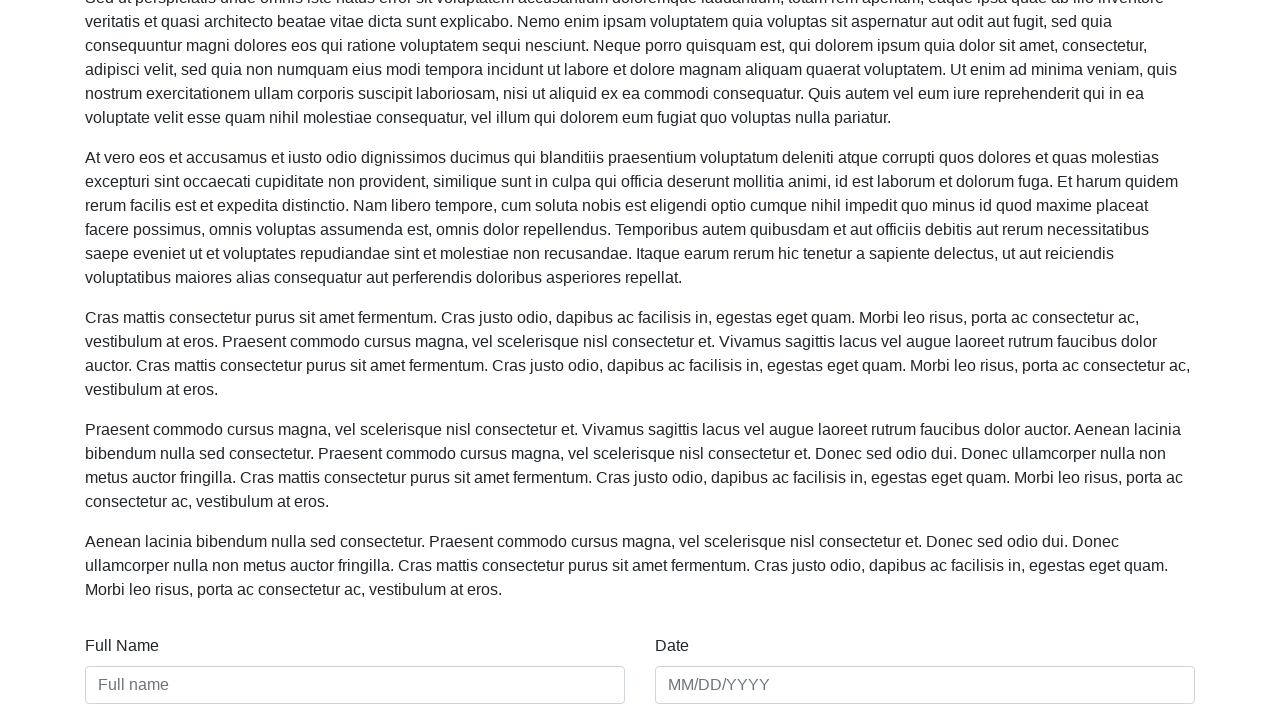

Filled name field with 'Poorna P' on #name
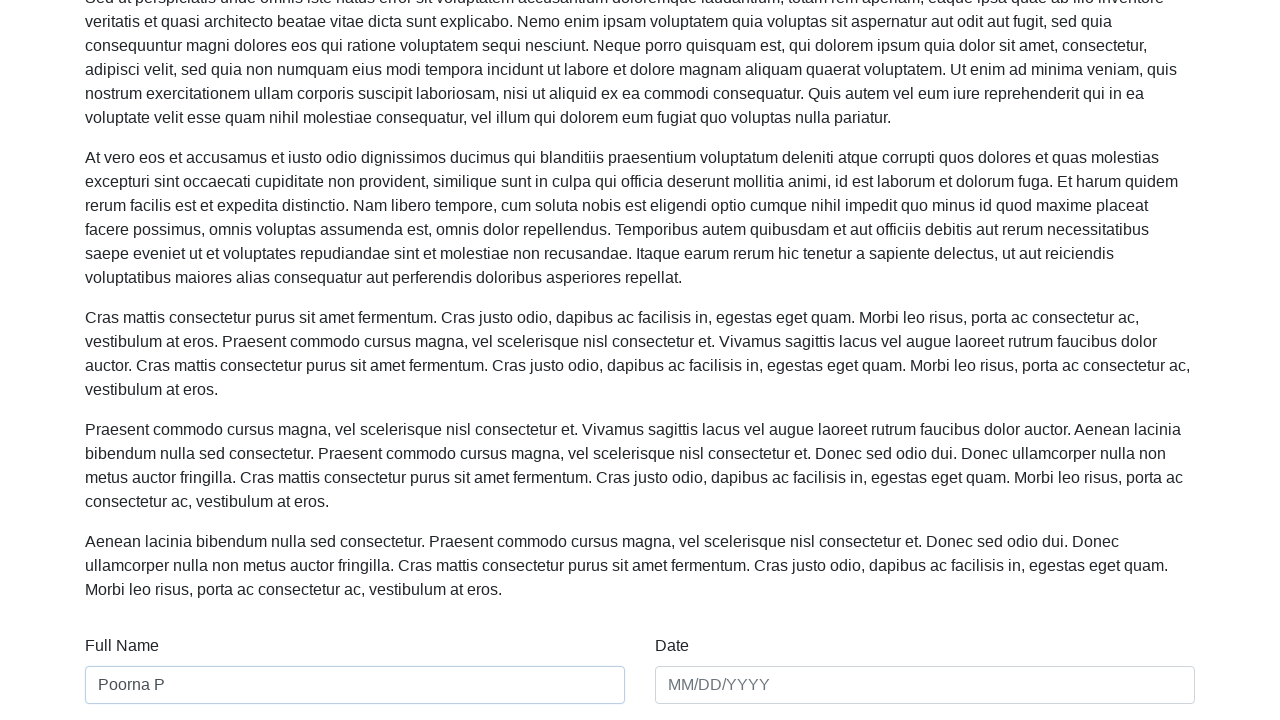

Filled date field with '01/01/2024' on #date
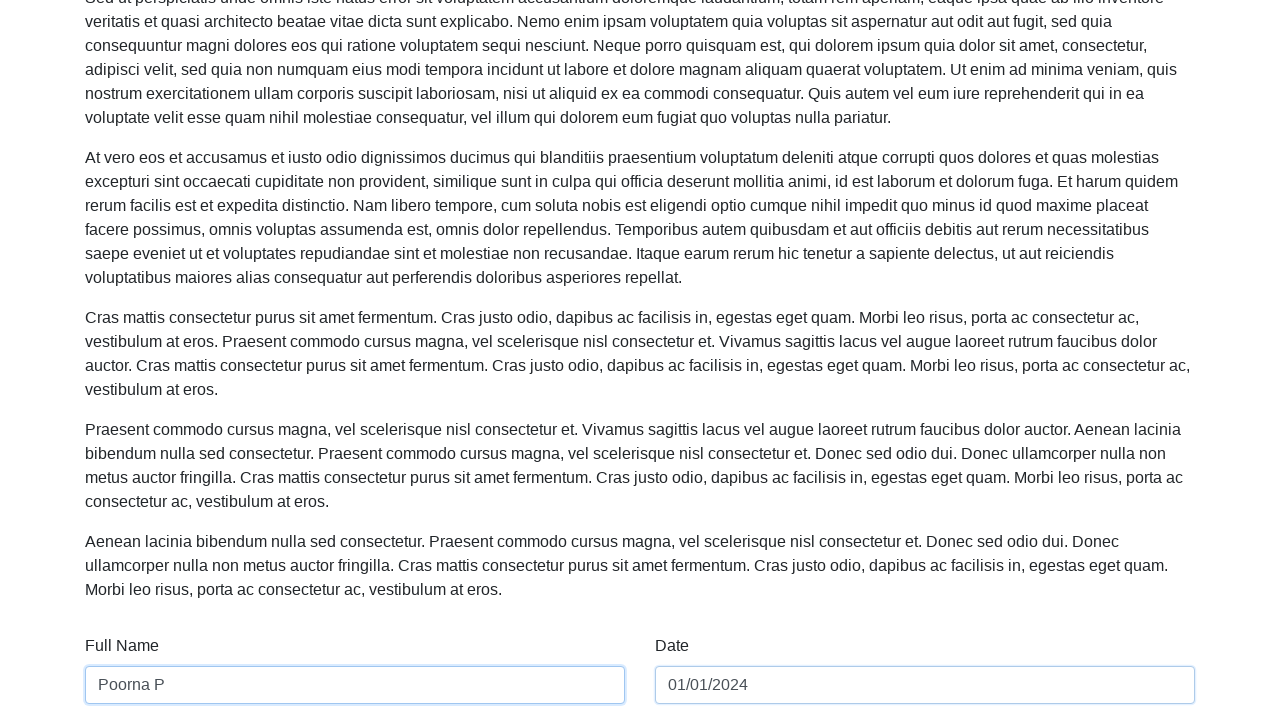

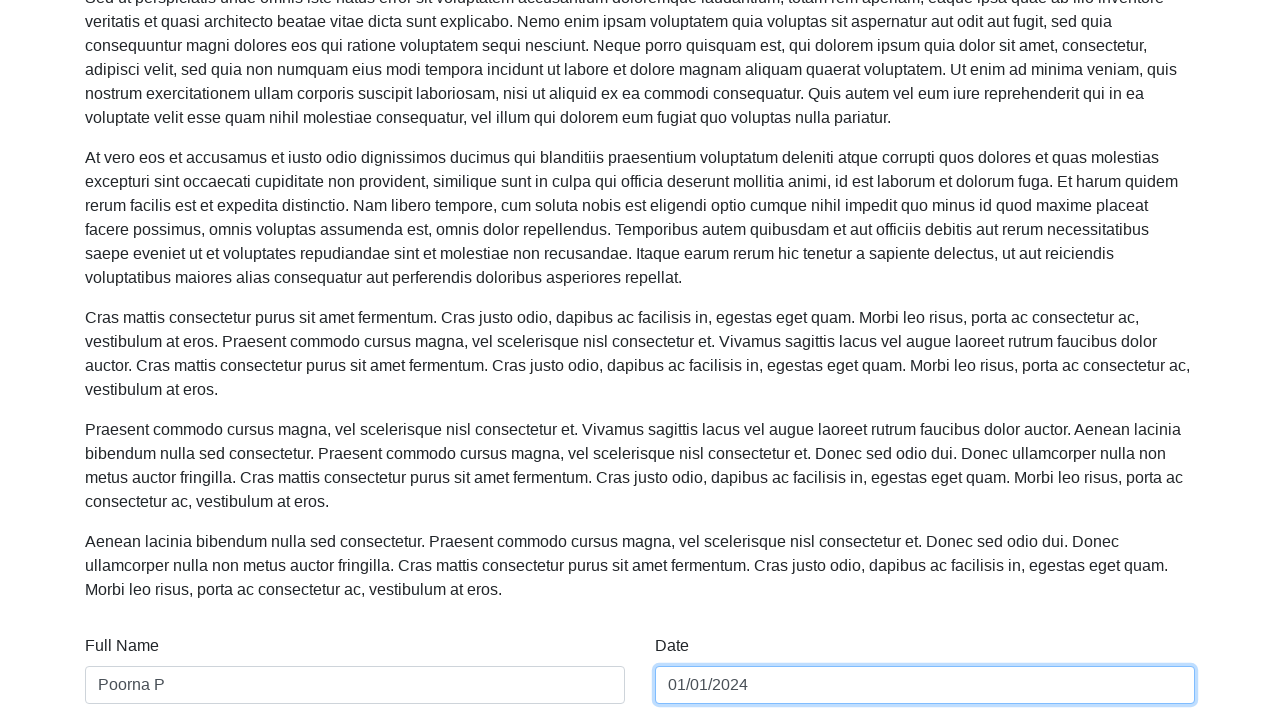